Tests the presence and count of search elements on the OpenCart homepage, verifying that a single search element exists

Starting URL: https://naveenautomationlabs.com/opencart/

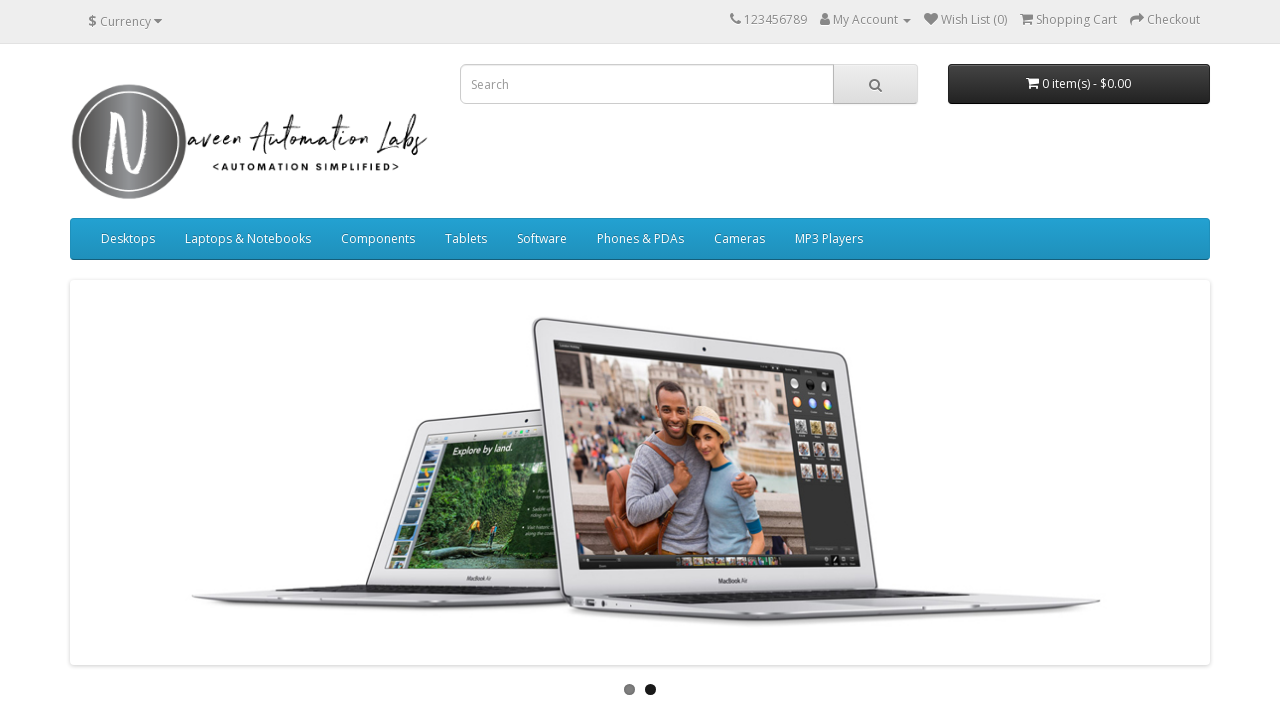

Navigated to OpenCart homepage
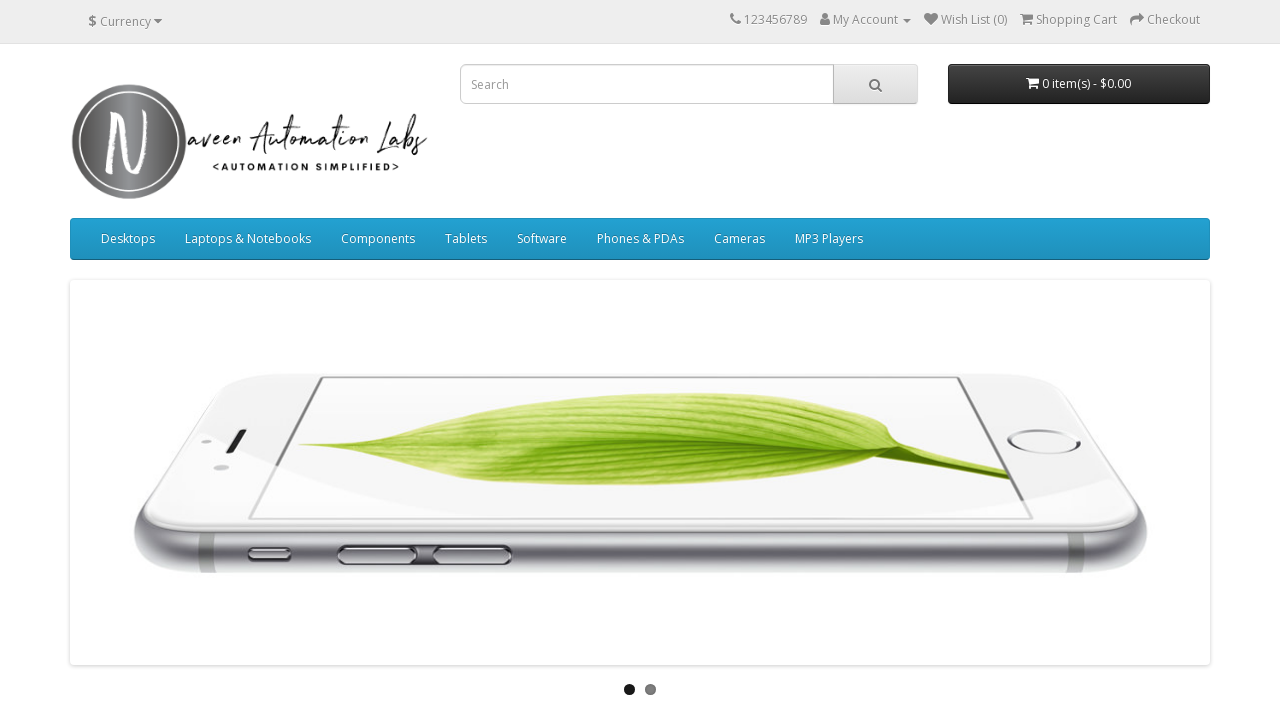

Located all search elements on page, found 1 element(s)
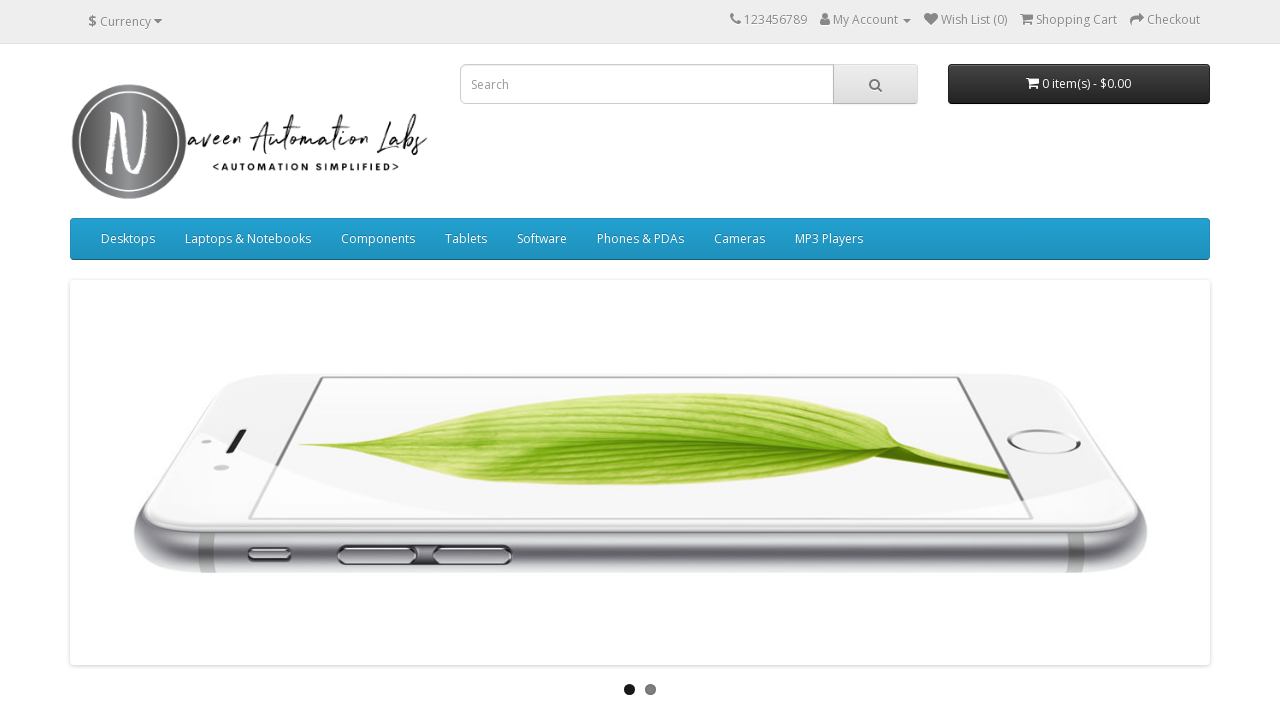

Verified that exactly one search element is present on the page
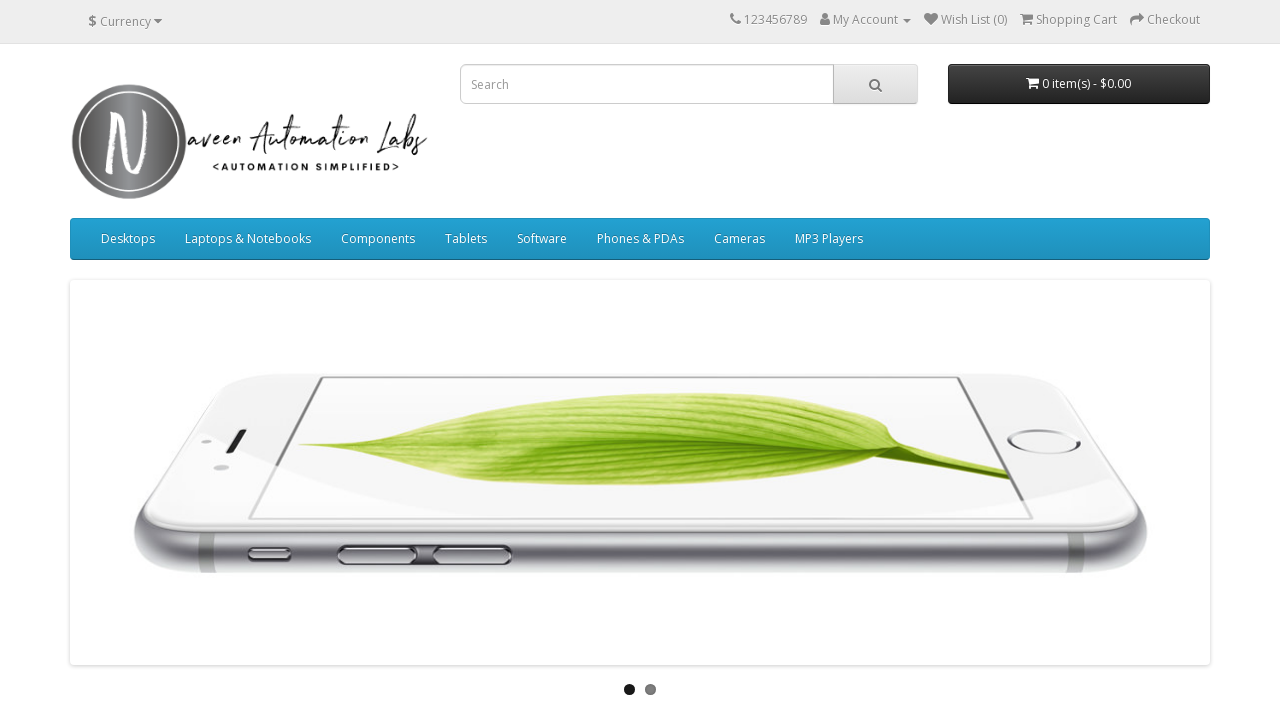

Checked visibility of first search element: True
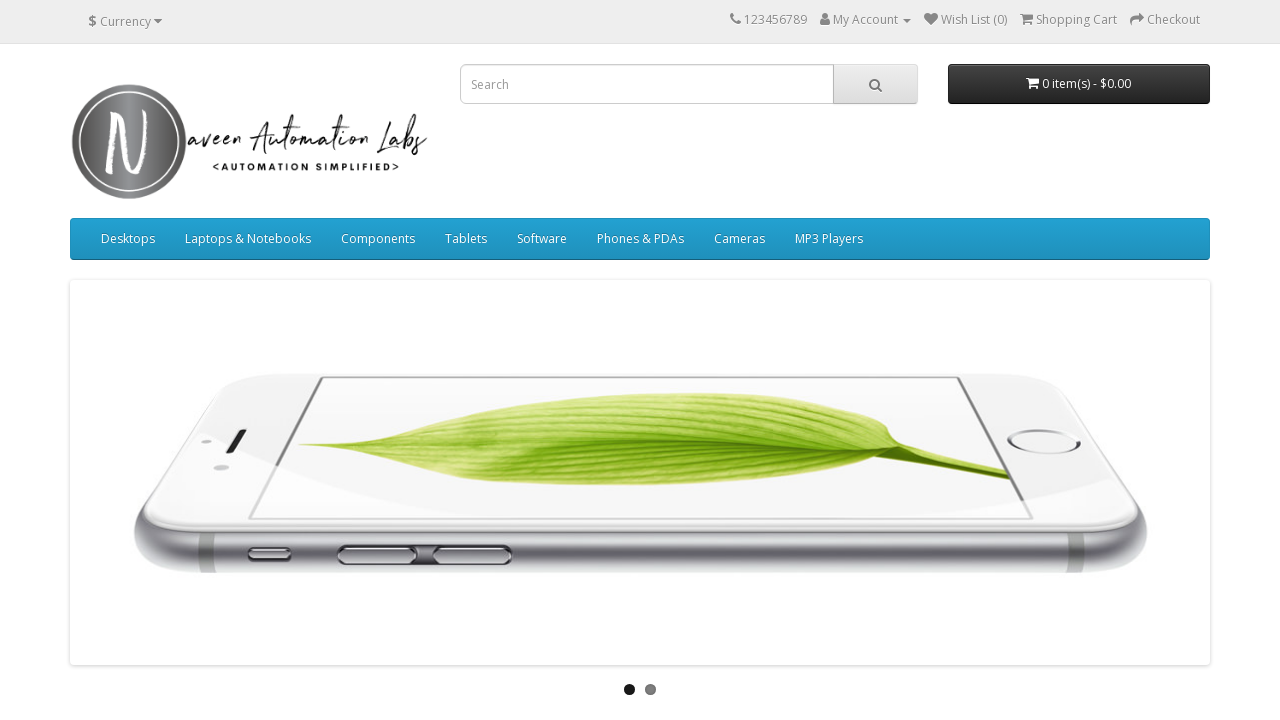

Confirmed that search element is visible on the page
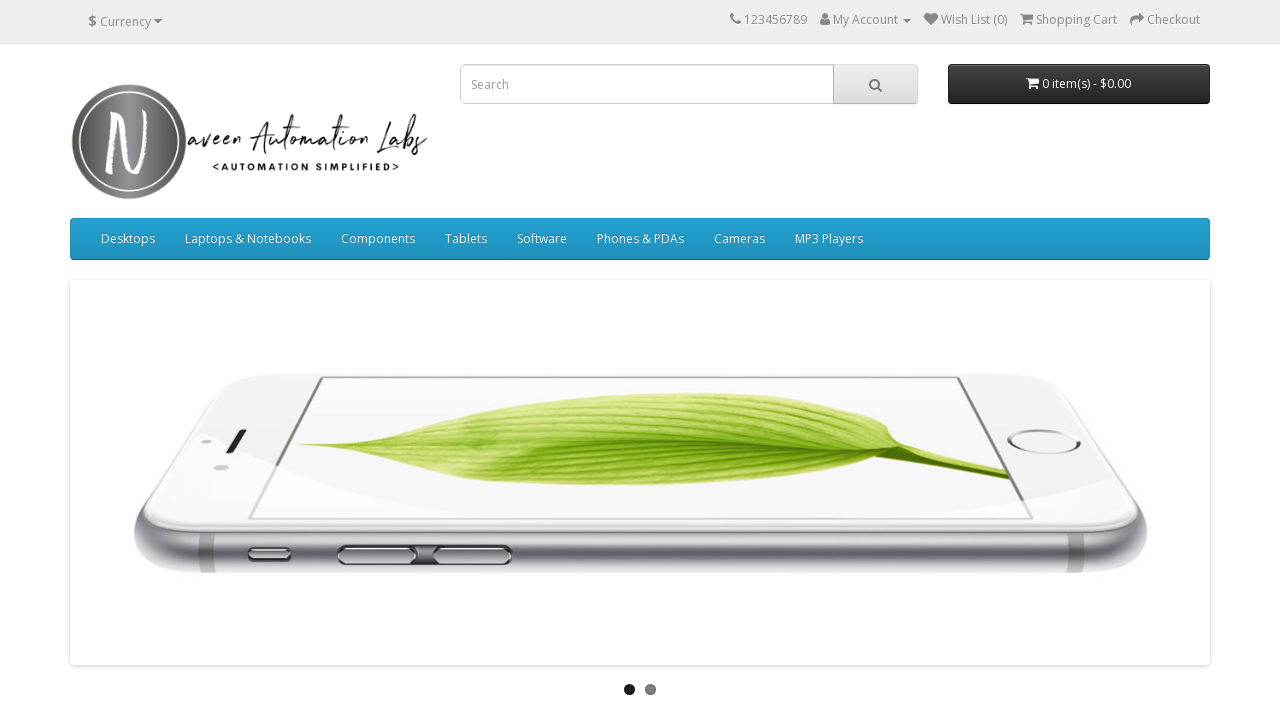

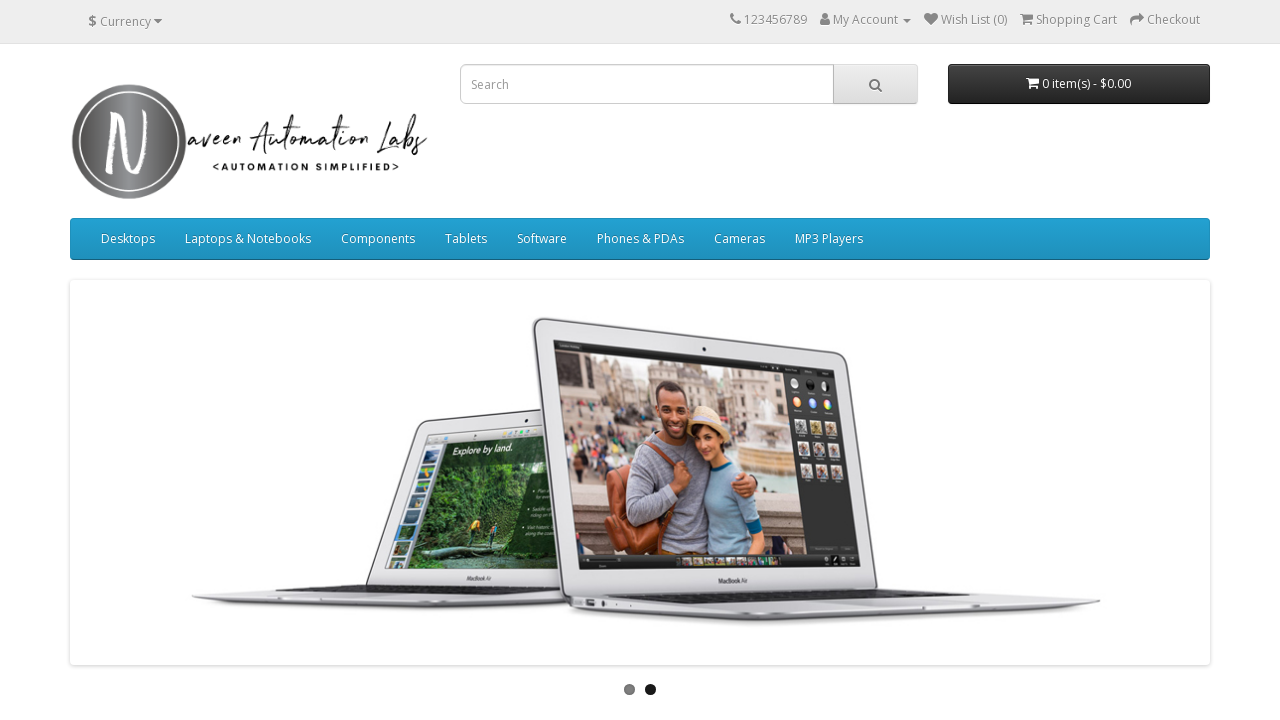